Tests starting a new game by clicking New game button, filling in a player name, and completing the game creation flow

Starting URL: https://test2-metafora-game.web.app/#/

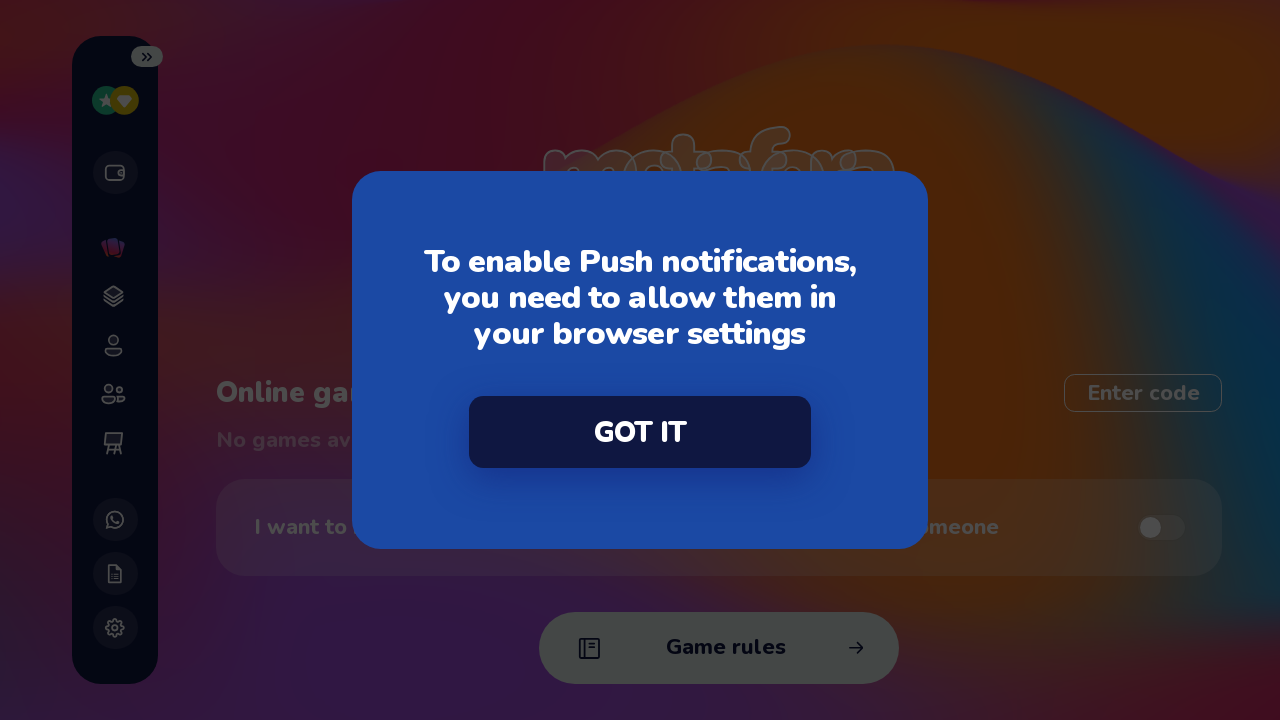

Dismissed initial dialog by clicking 'Got it' at (640, 432) on internal:text="Got it"i
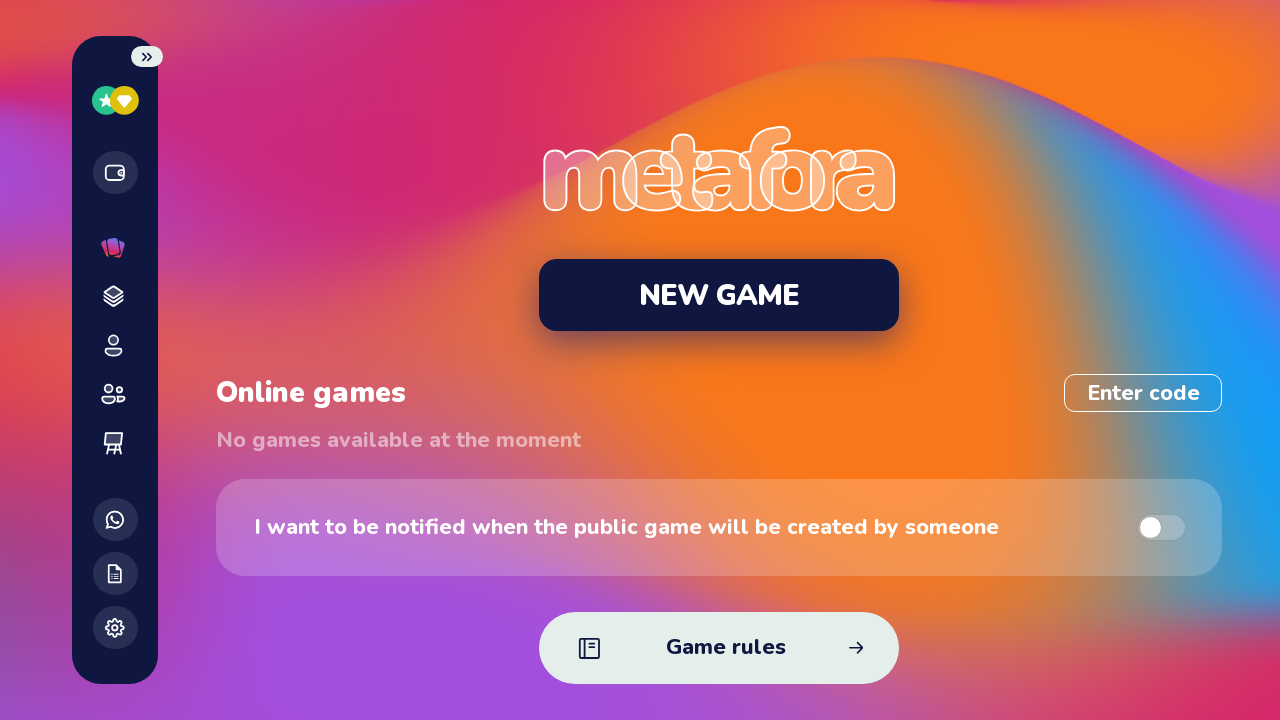

Clicked 'New game' button to start game creation flow at (719, 295) on internal:text="New game"i
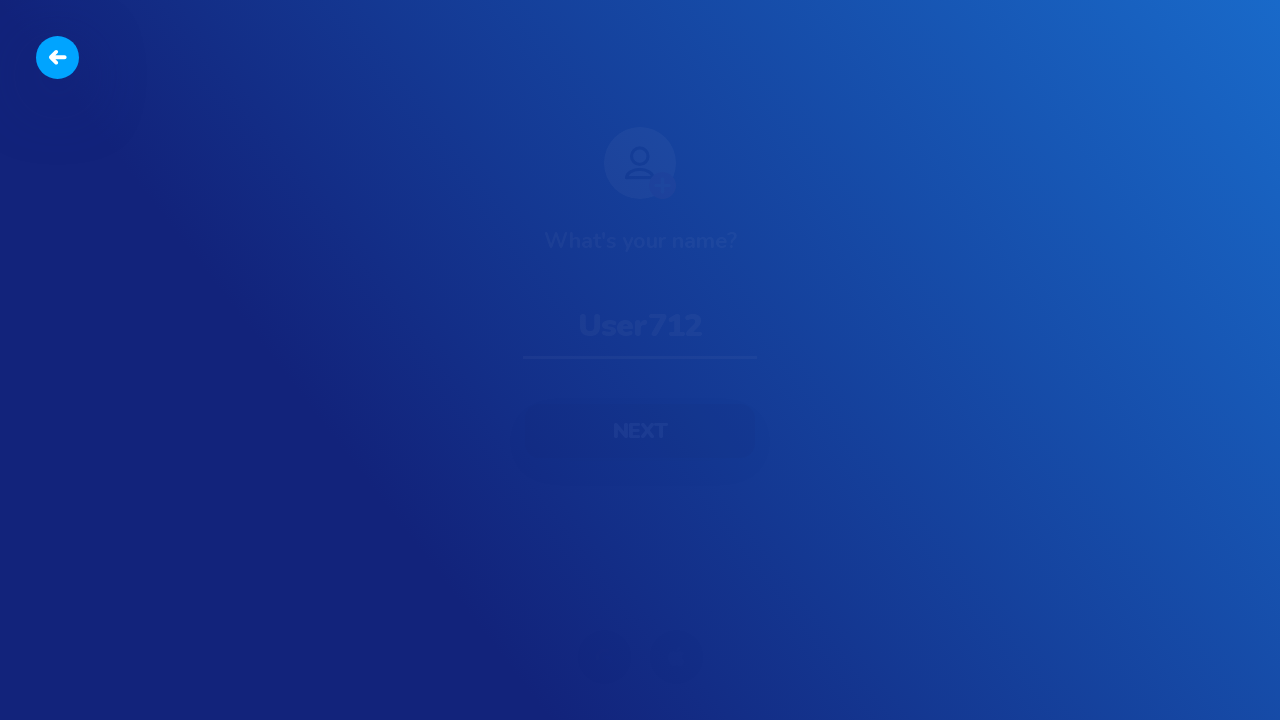

Filled player name field with 'Yehor Potasieiev test' on .PlayerNameFormScreen--aOvWN textarea
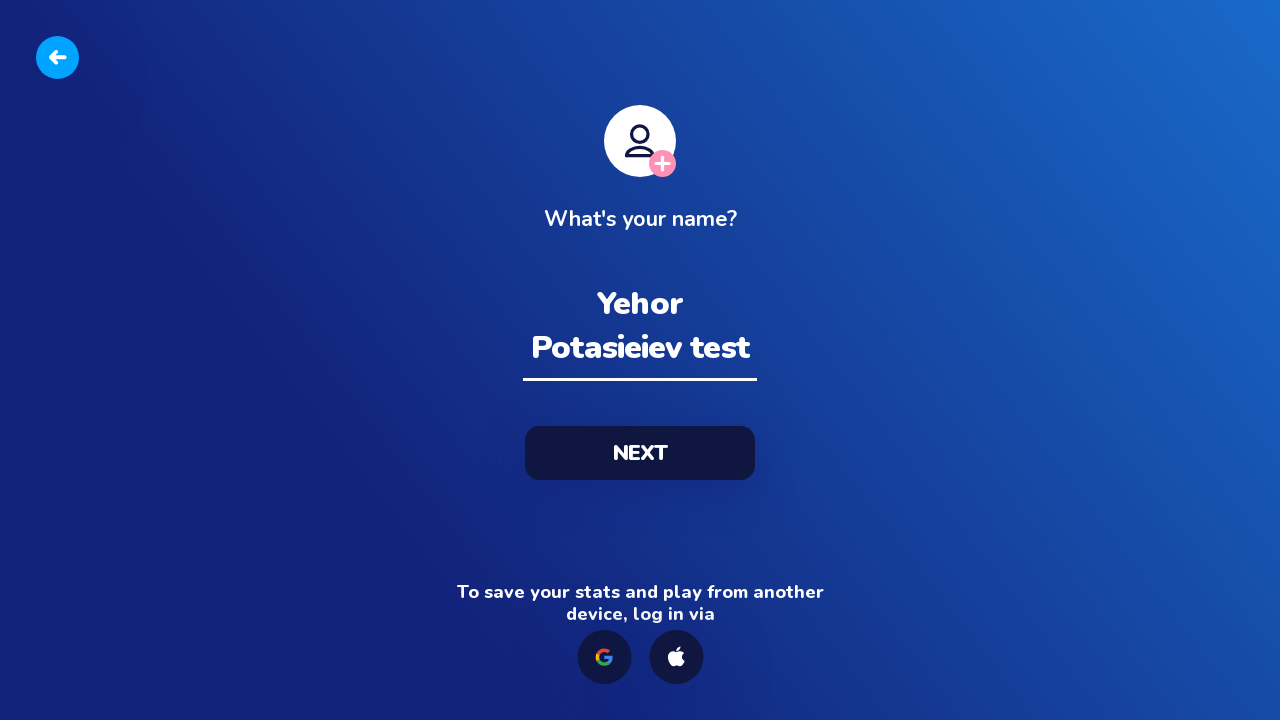

Clicked 'Next' button to proceed to game configuration at (640, 453) on internal:text="Next"i
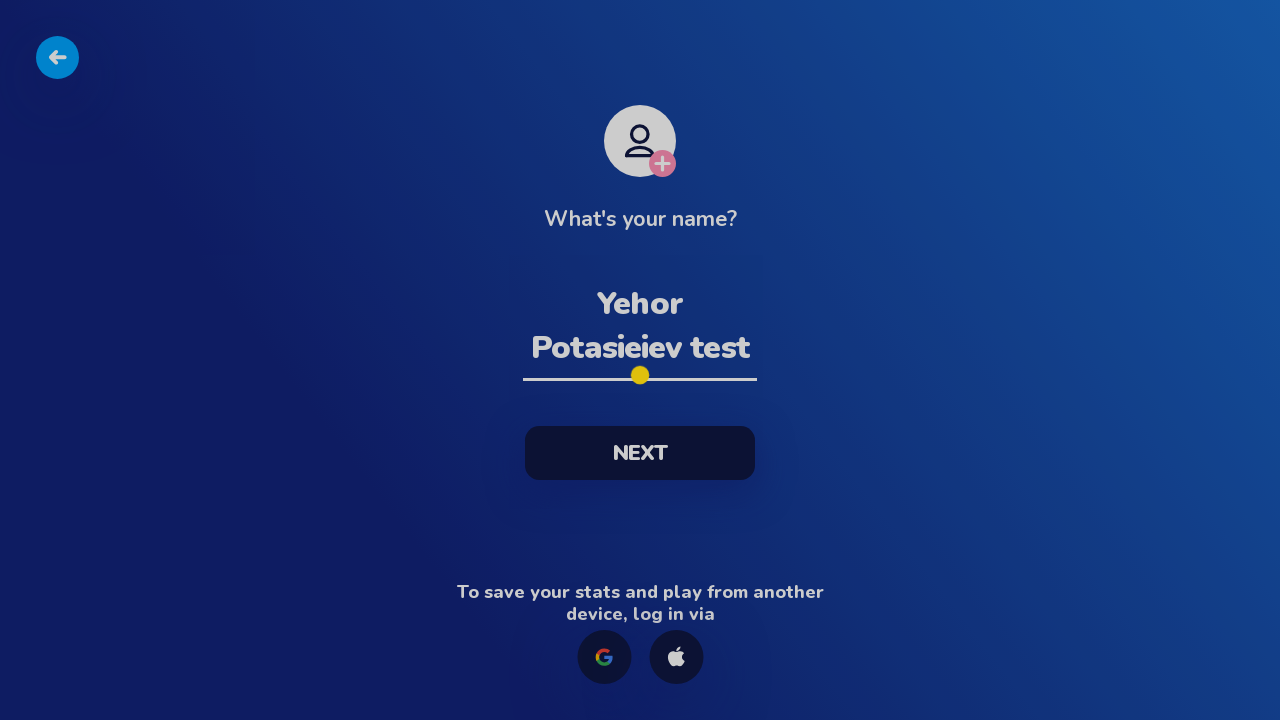

Clicked 'Create' button to complete game creation at (640, 612) on internal:text="Create"i
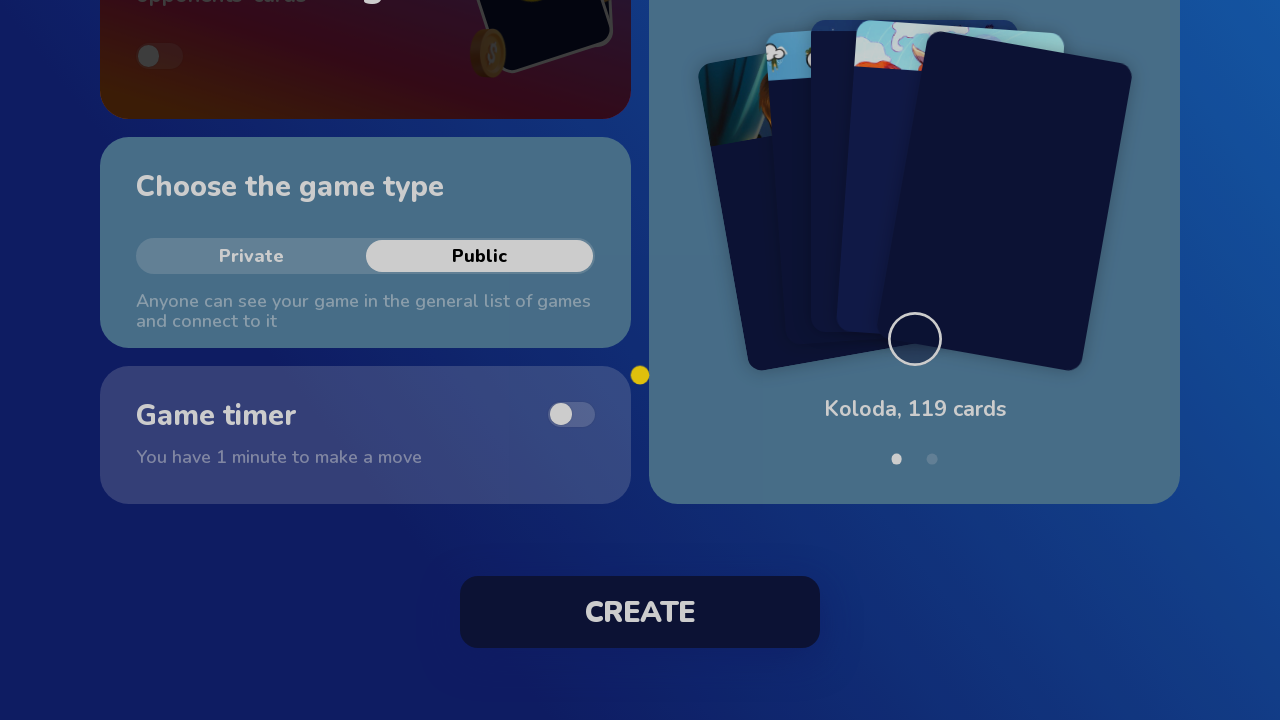

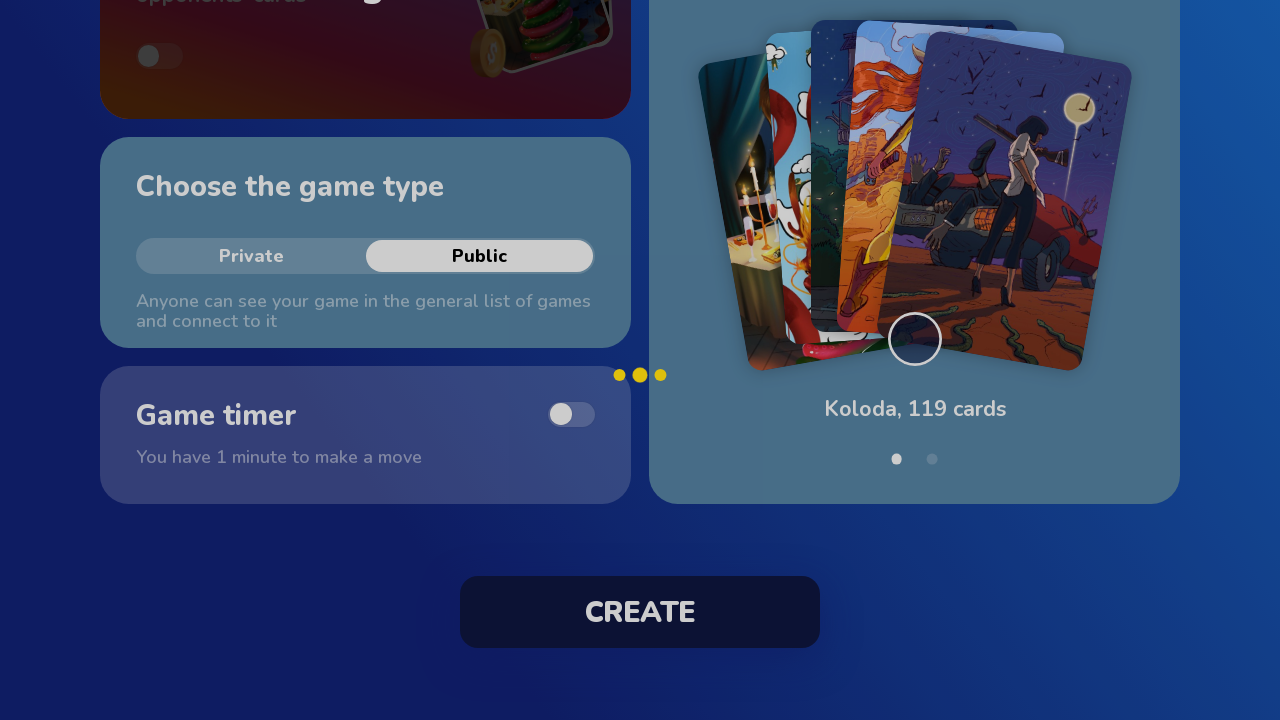